Tests window switching functionality by clicking a link that opens a new window and verifying titles in both windows

Starting URL: https://practice.cydeo.com/windows

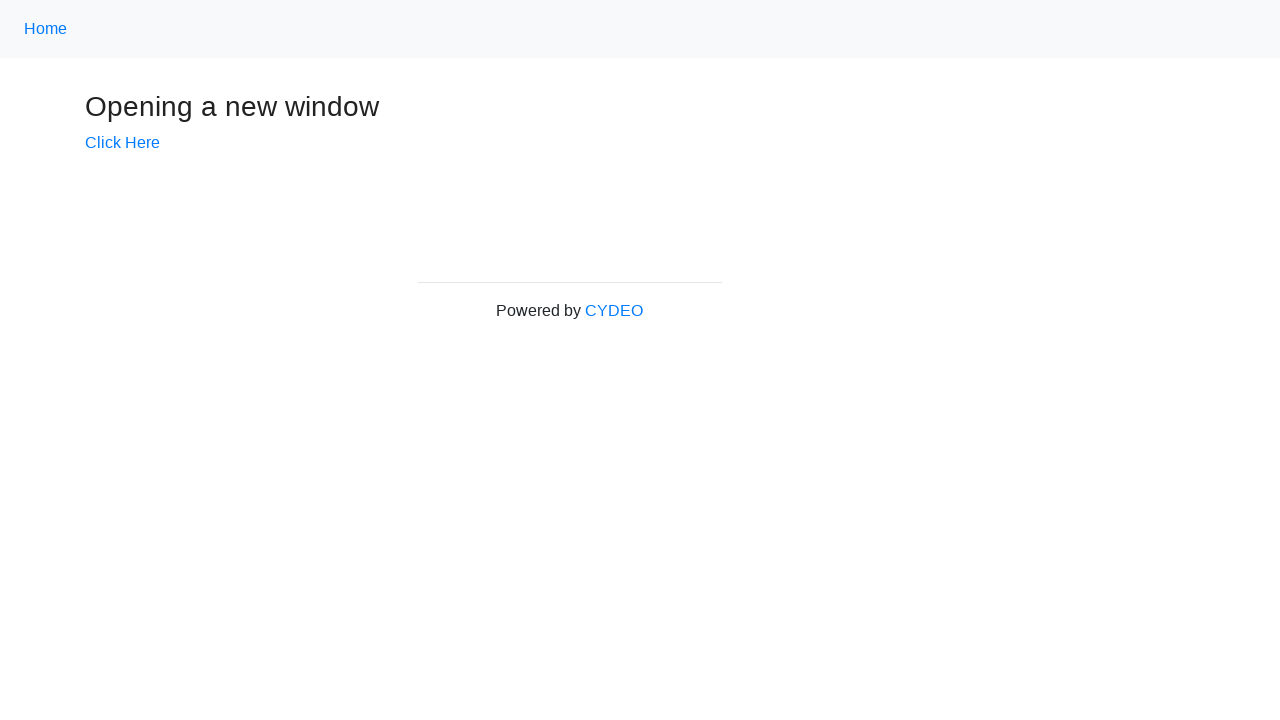

Stored reference to main window
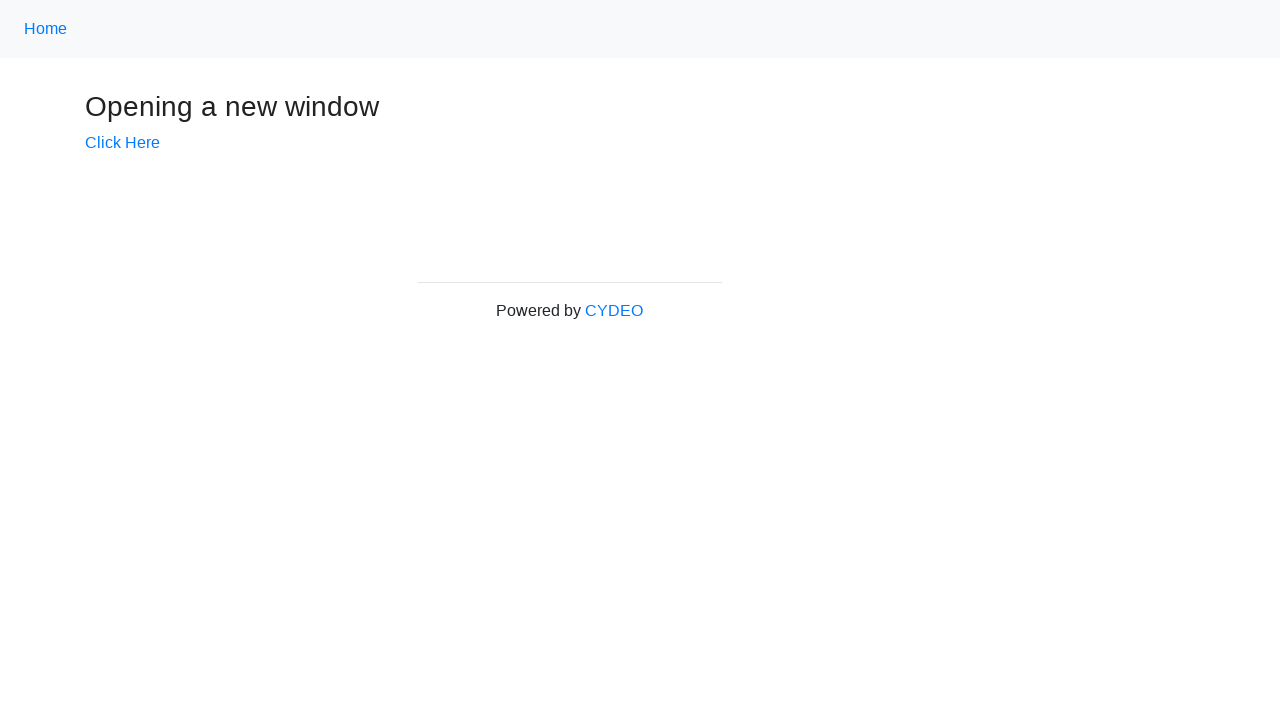

Verified main window title is 'Windows'
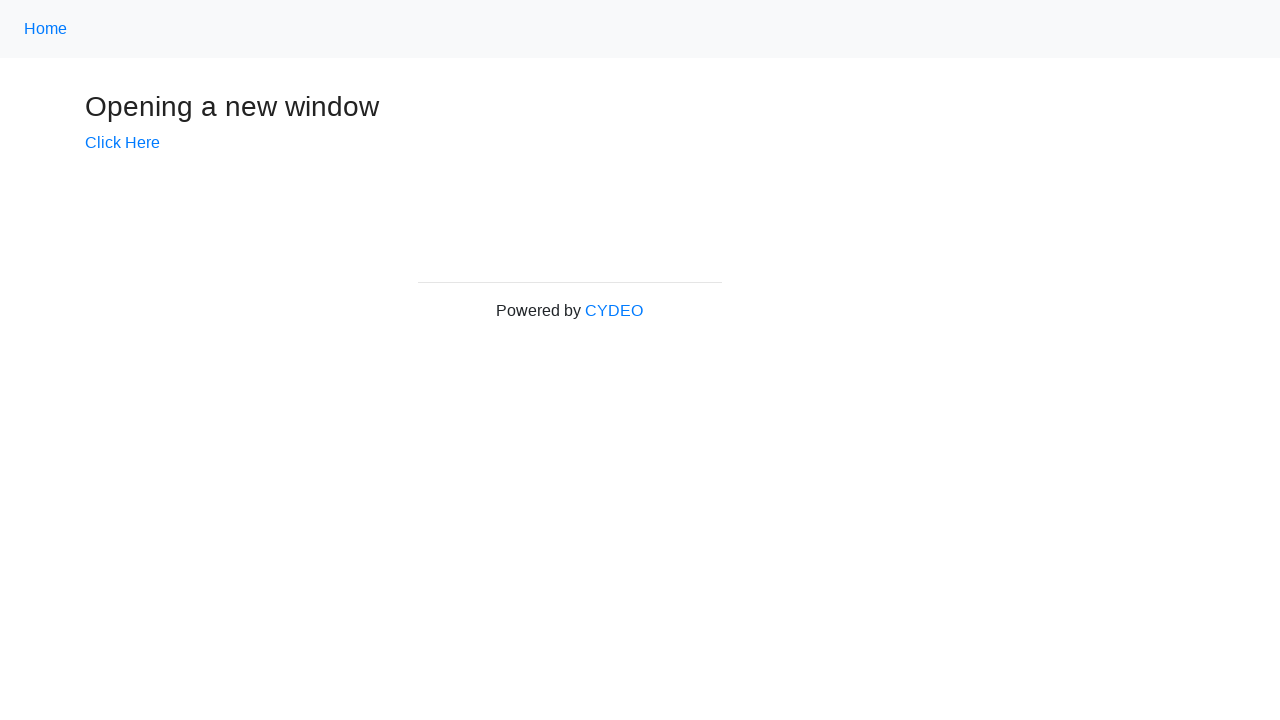

Clicked 'Click Here' link to open new window at (122, 143) on text=Click Here
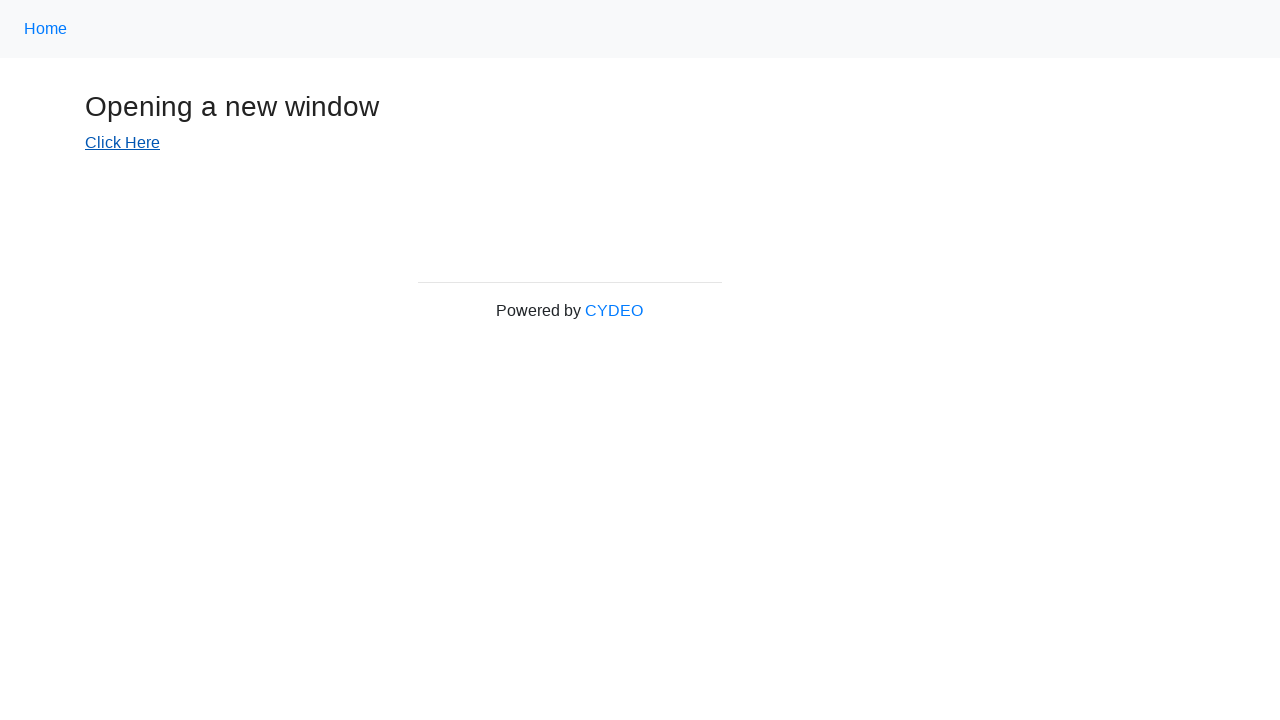

Captured new window reference
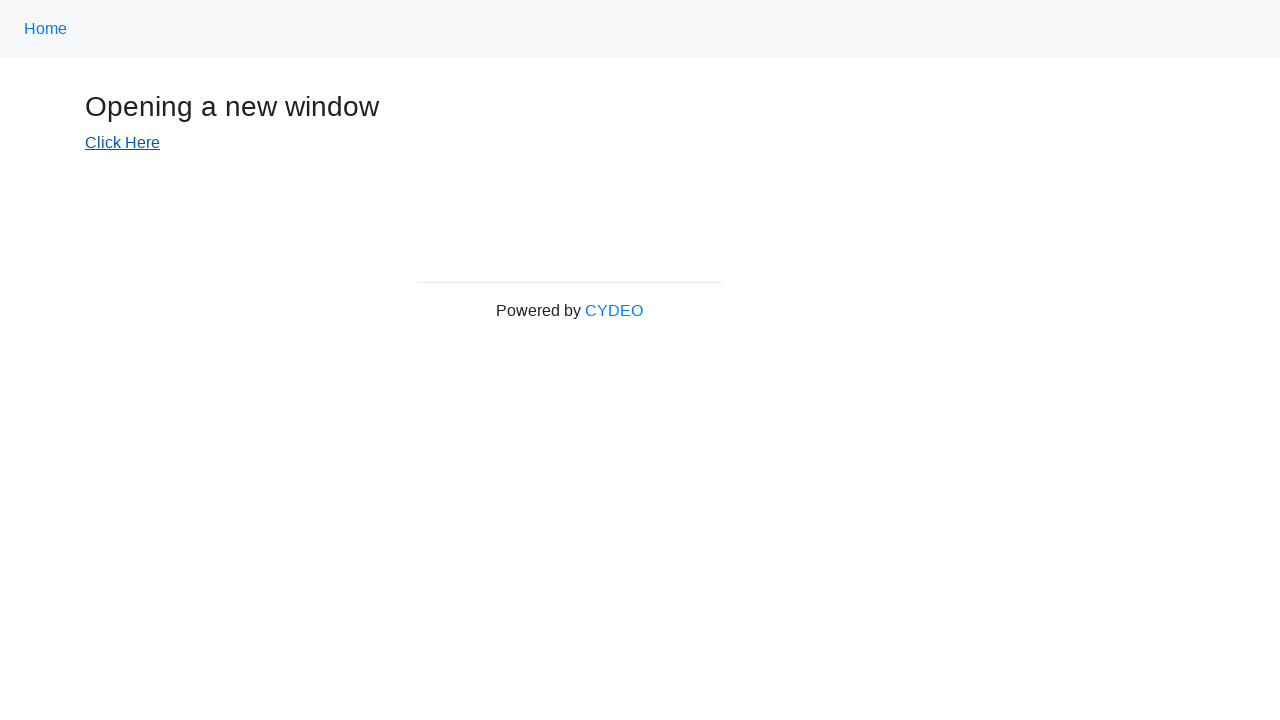

New window fully loaded
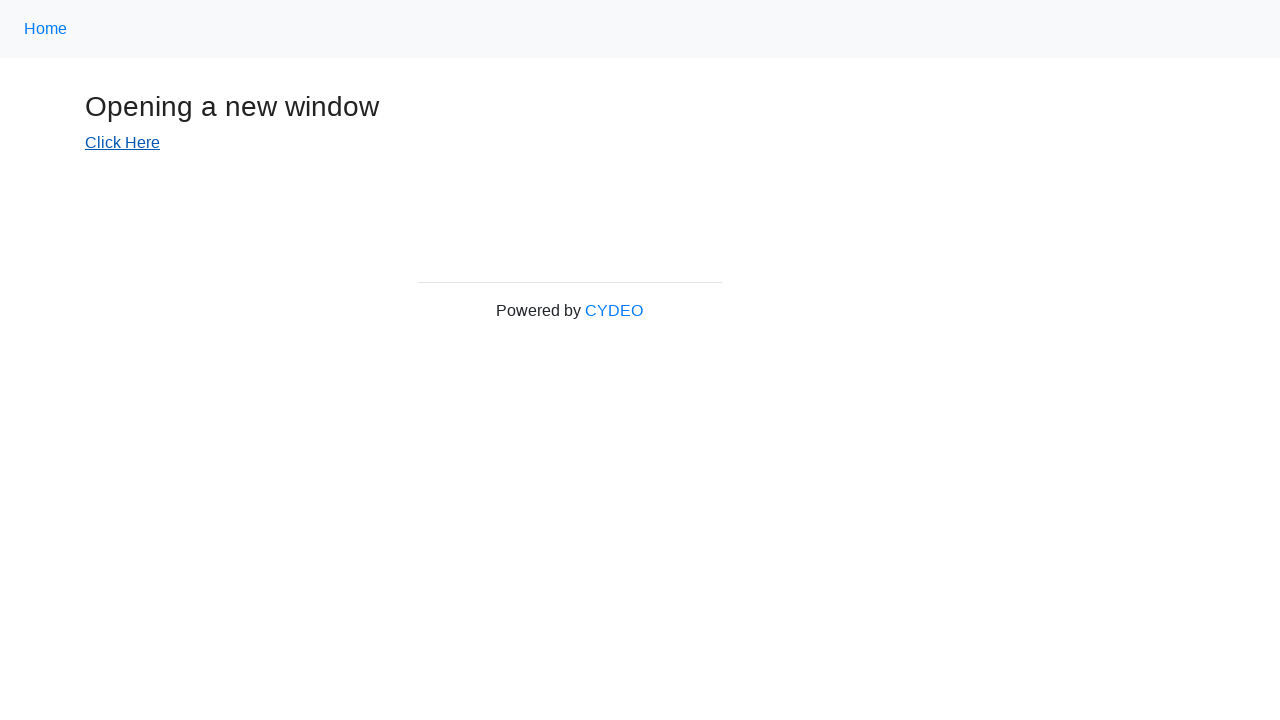

Retrieved main window title: Windows
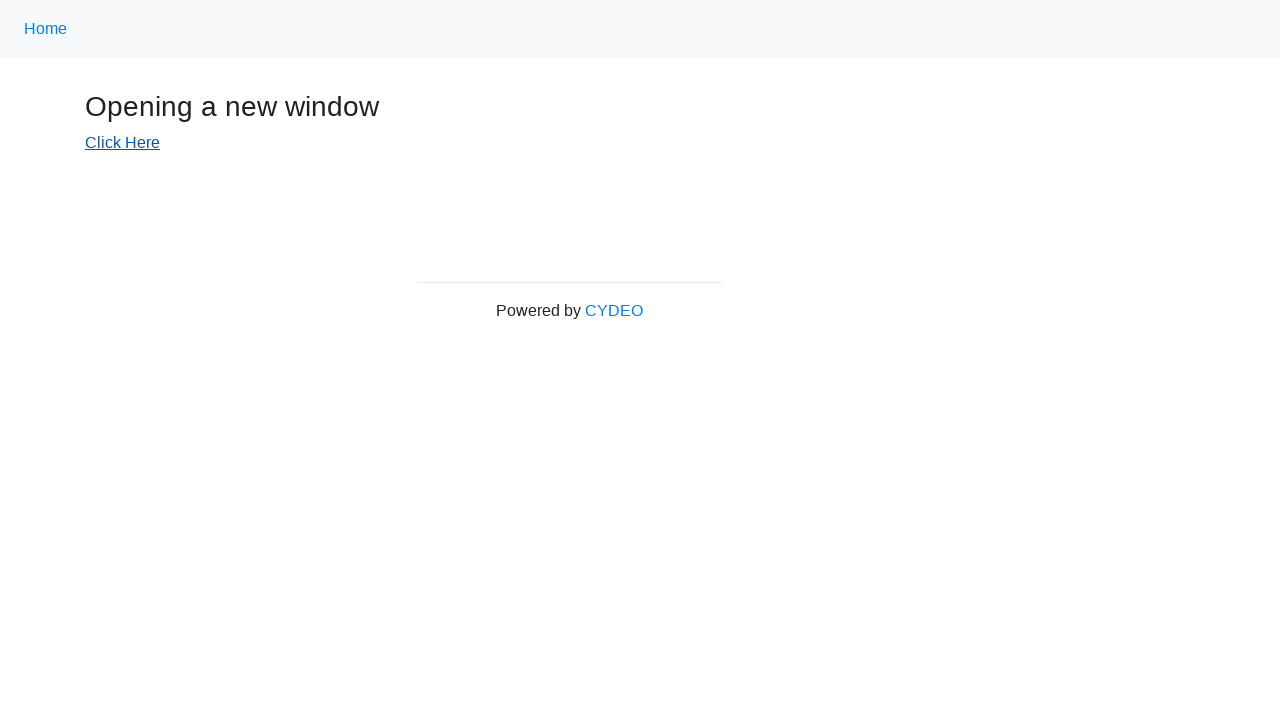

Retrieved new window title: New Window
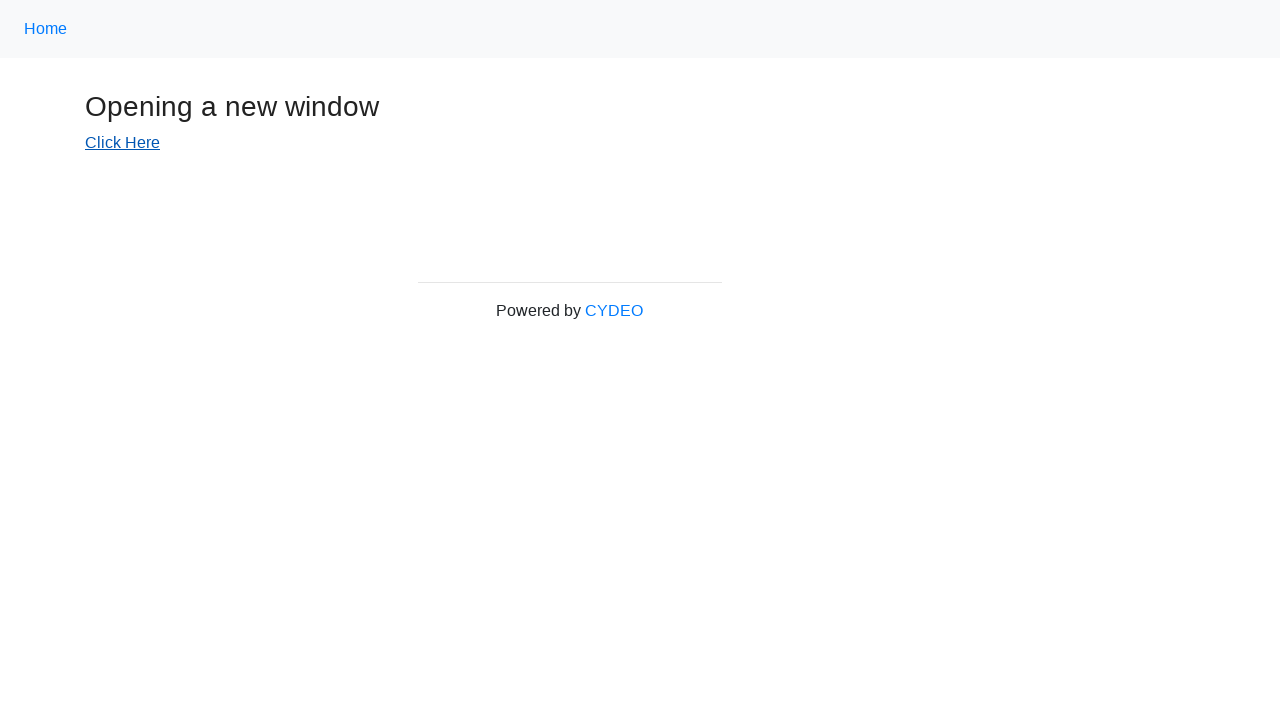

Switched to window with title: Windows
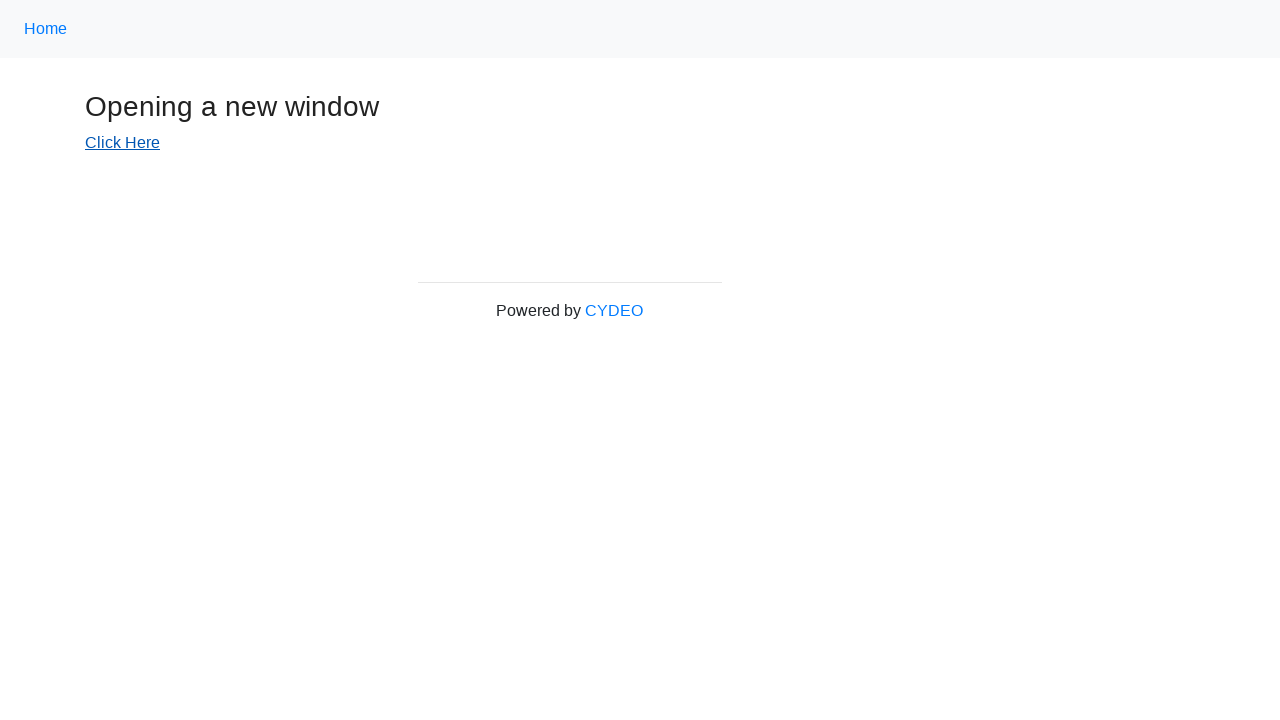

Switched to window with title: New Window
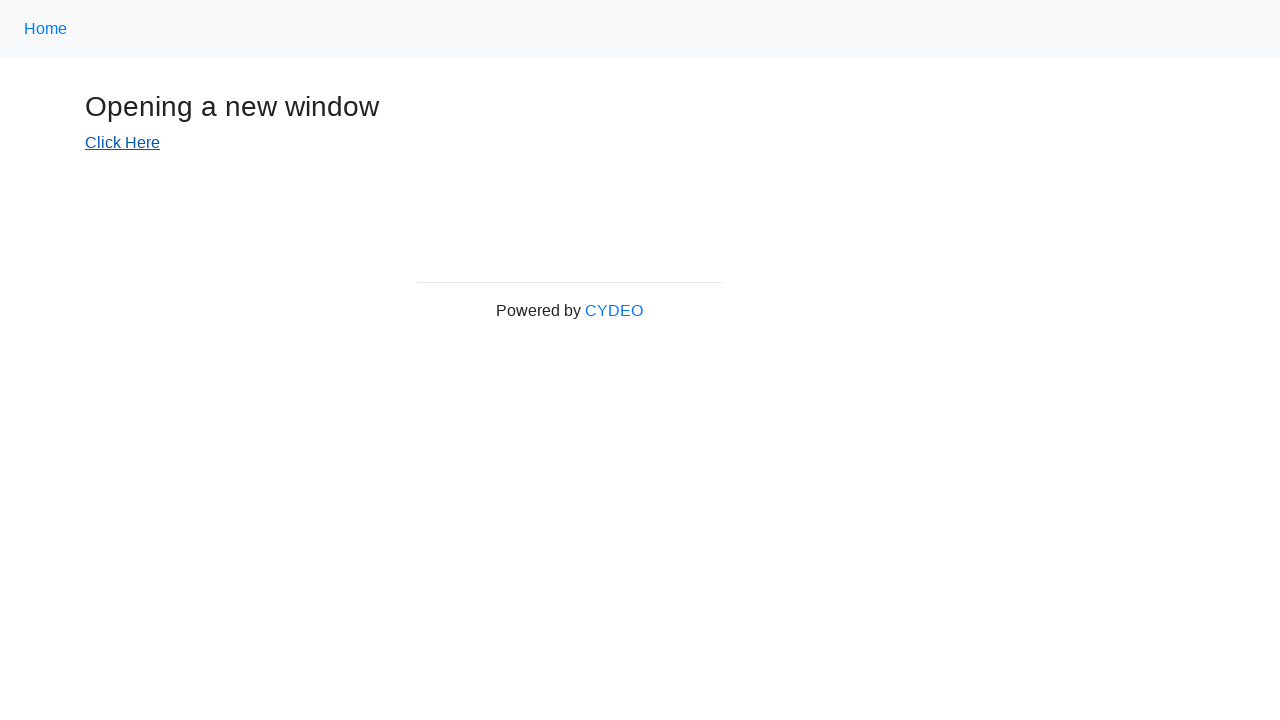

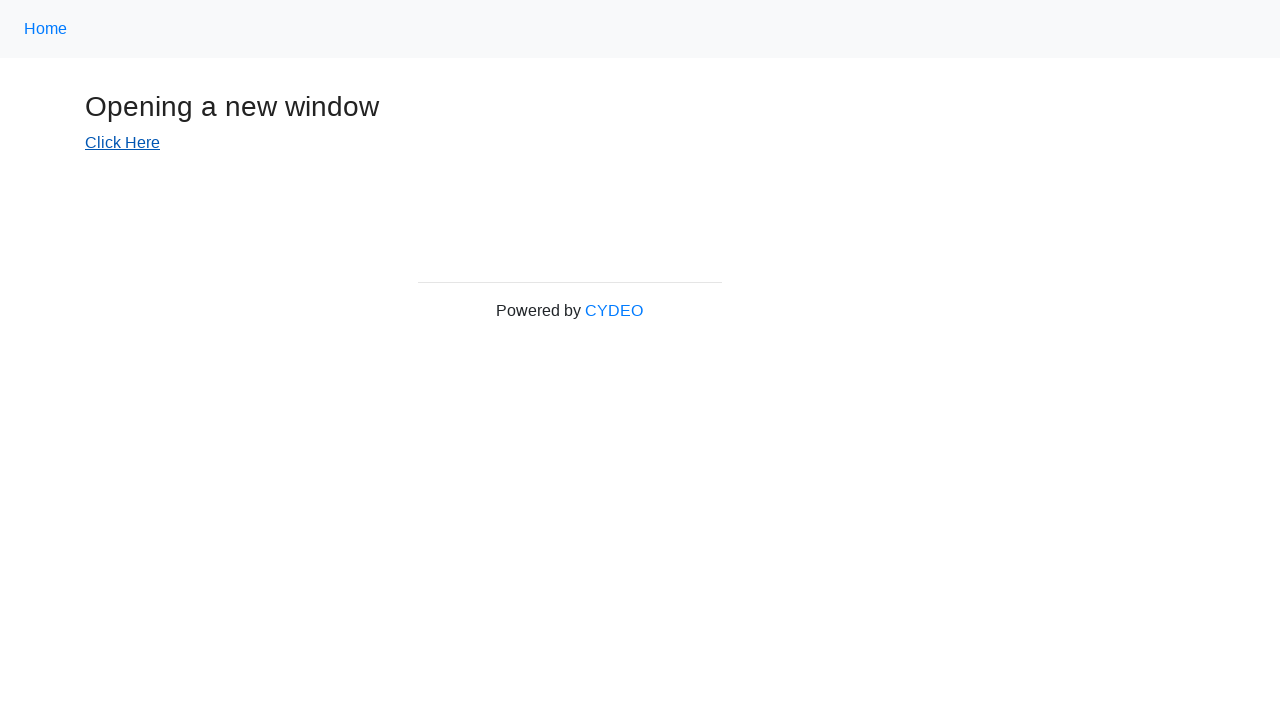